Tests the route finder functionality on targeo.pl by entering start and end locations, submitting the form, and waiting for the travel time result to display.

Starting URL: http://www.targeo.pl

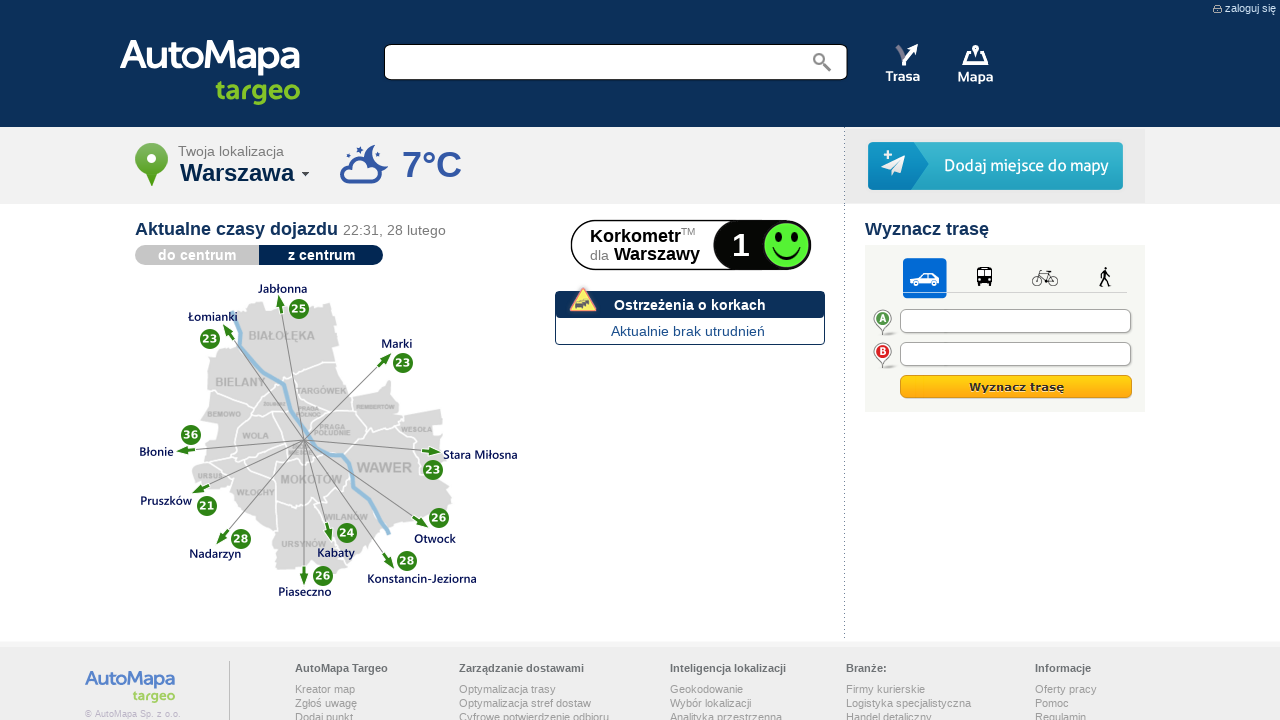

Start location field loaded on targeo.pl
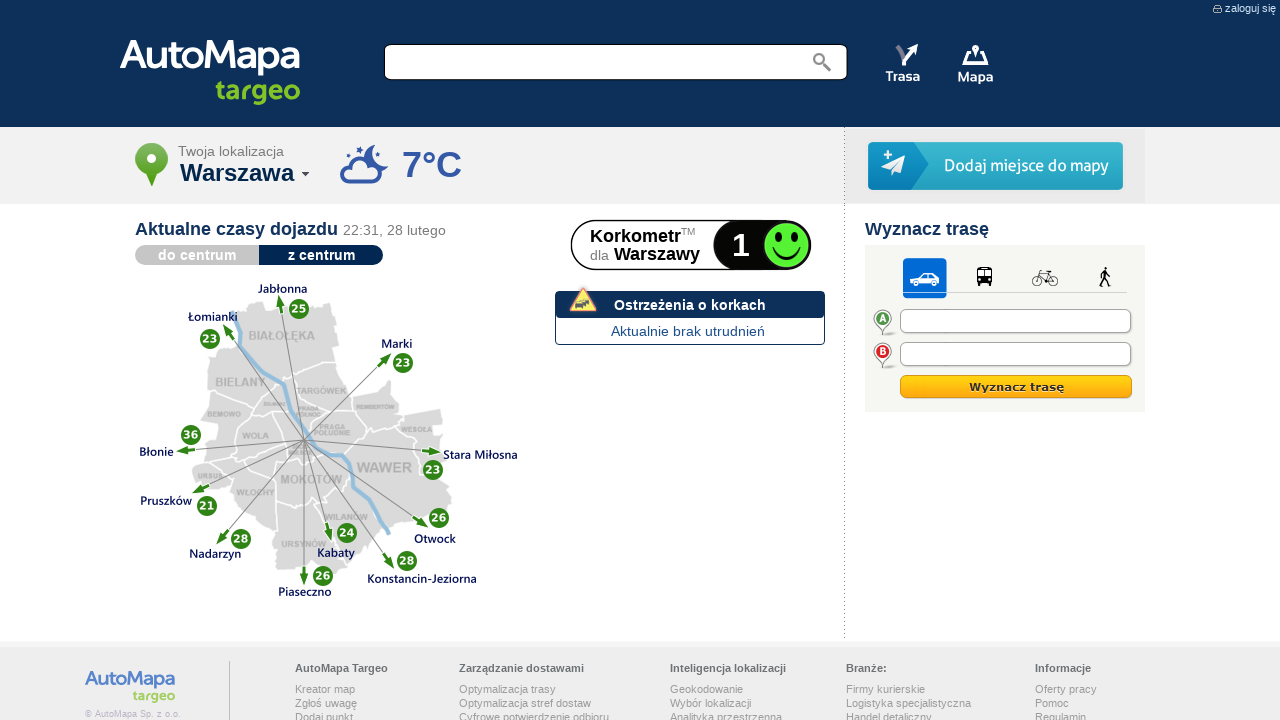

Entered start location 'kraków, chodkiewicza' on #route_form_start
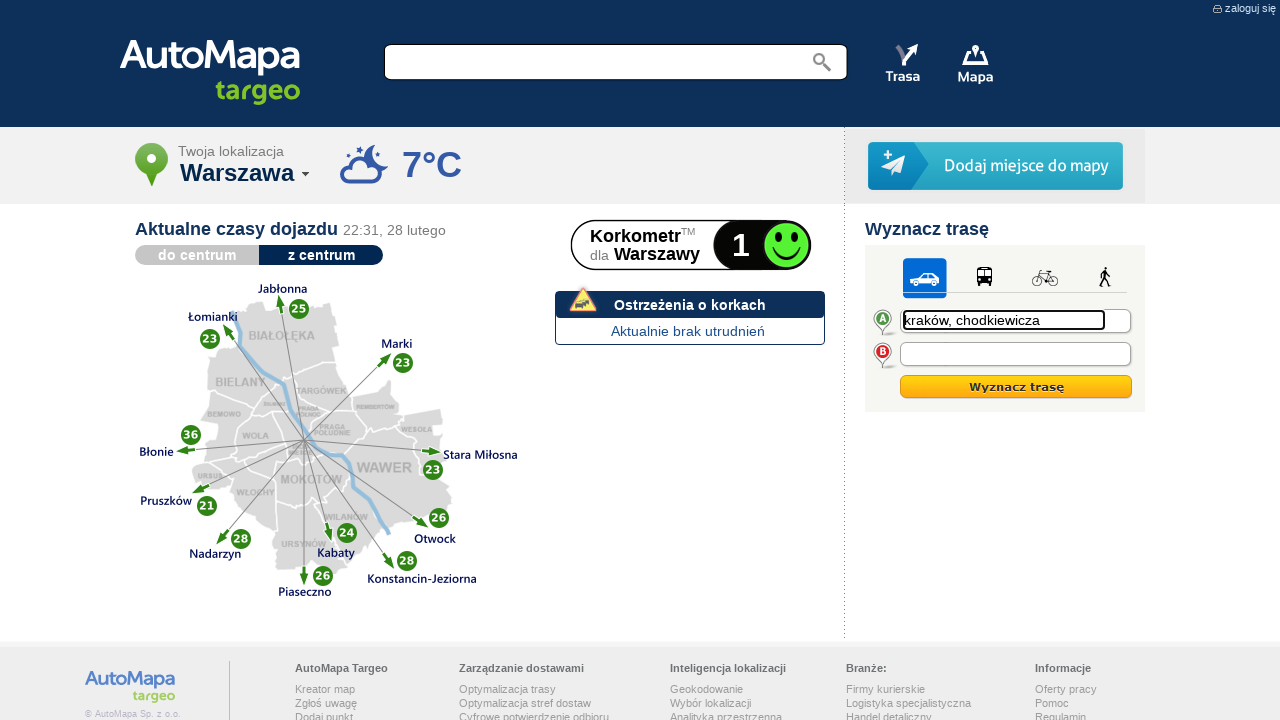

Entered end location 'zabierzów' on #route_form_end
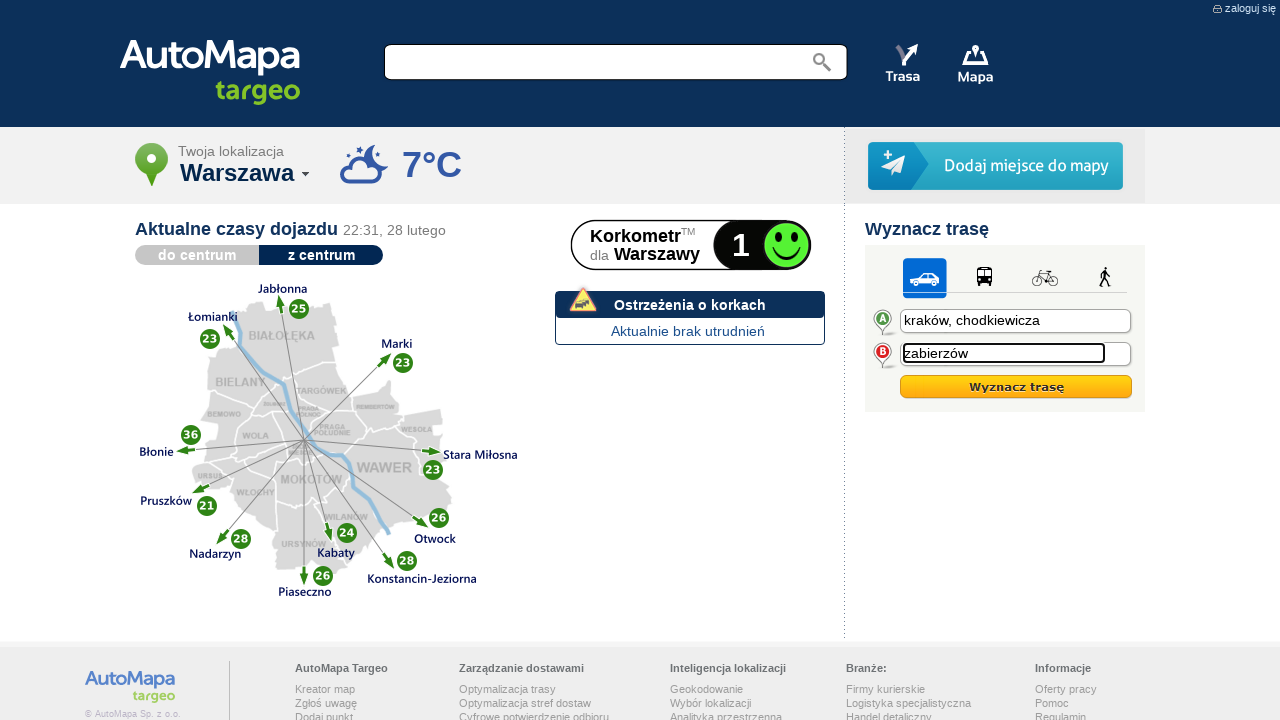

Clicked find route button to submit the form at (1016, 387) on img[onclick='findroute()']
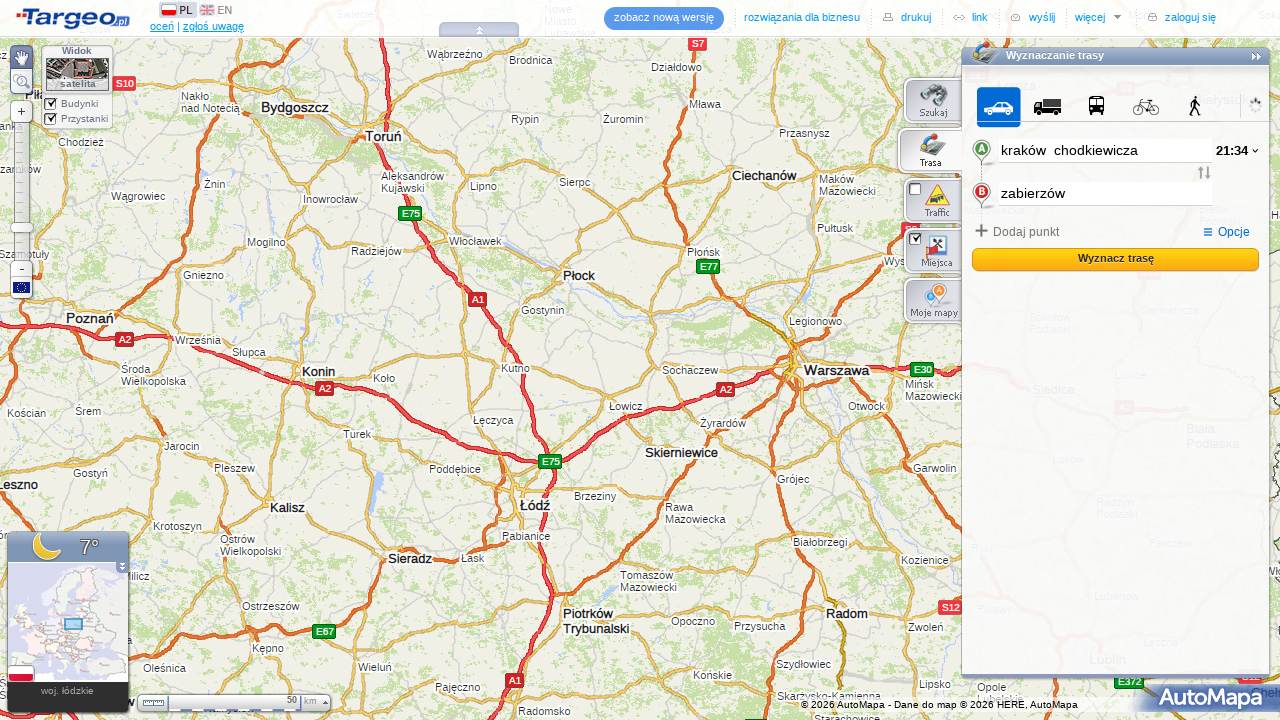

Travel time result displayed successfully
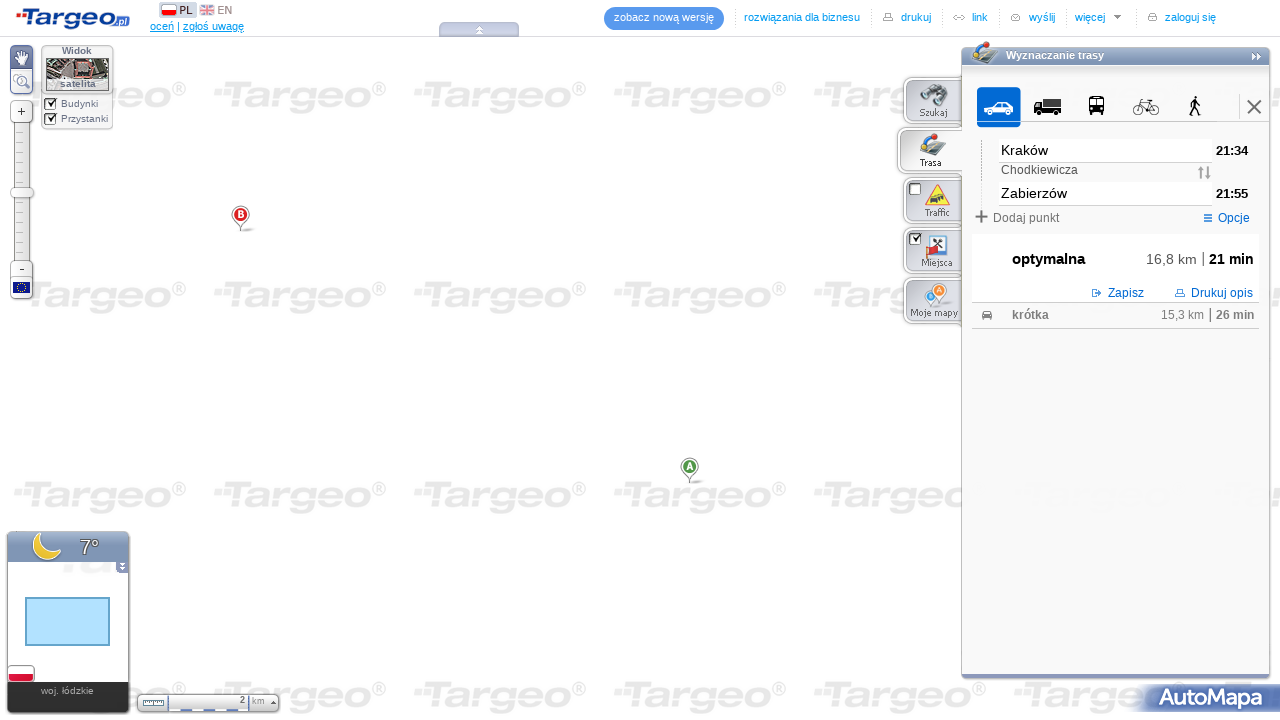

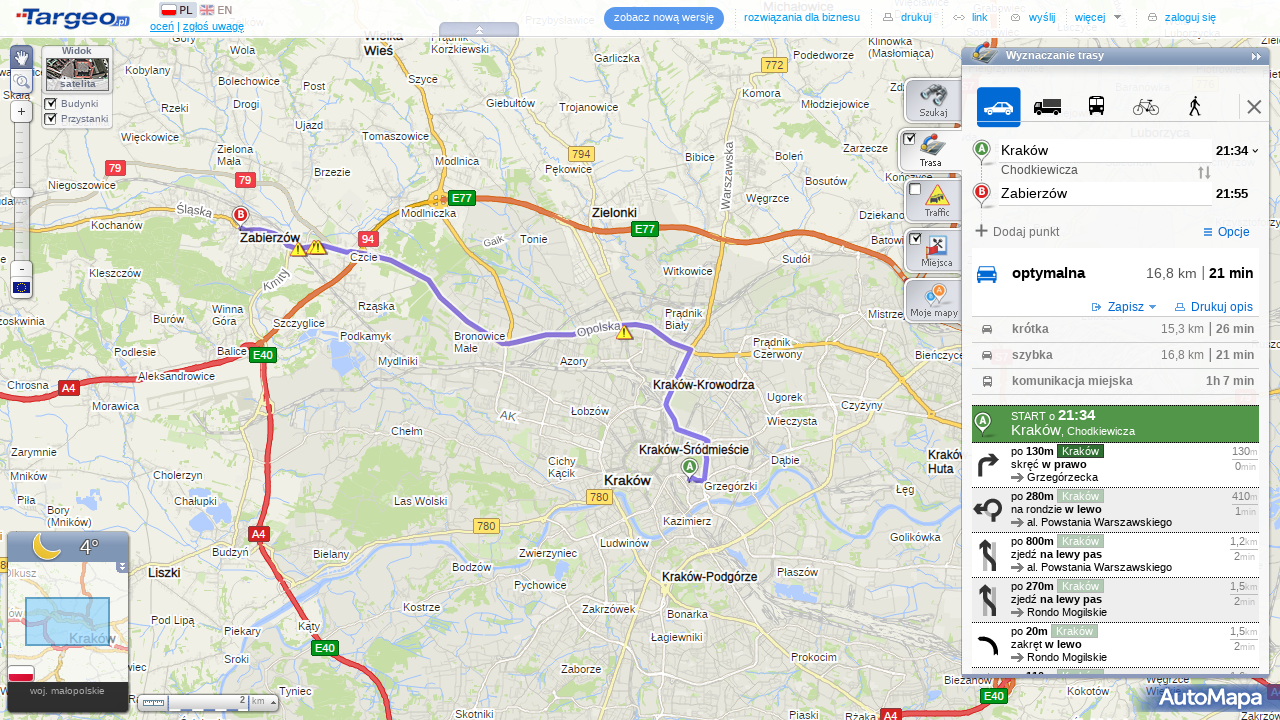